Navigates to a locators example page and verifies that a button with name "randomButton2" has the expected value attribute

Starting URL: https://kristinek.github.io/site/examples/locators

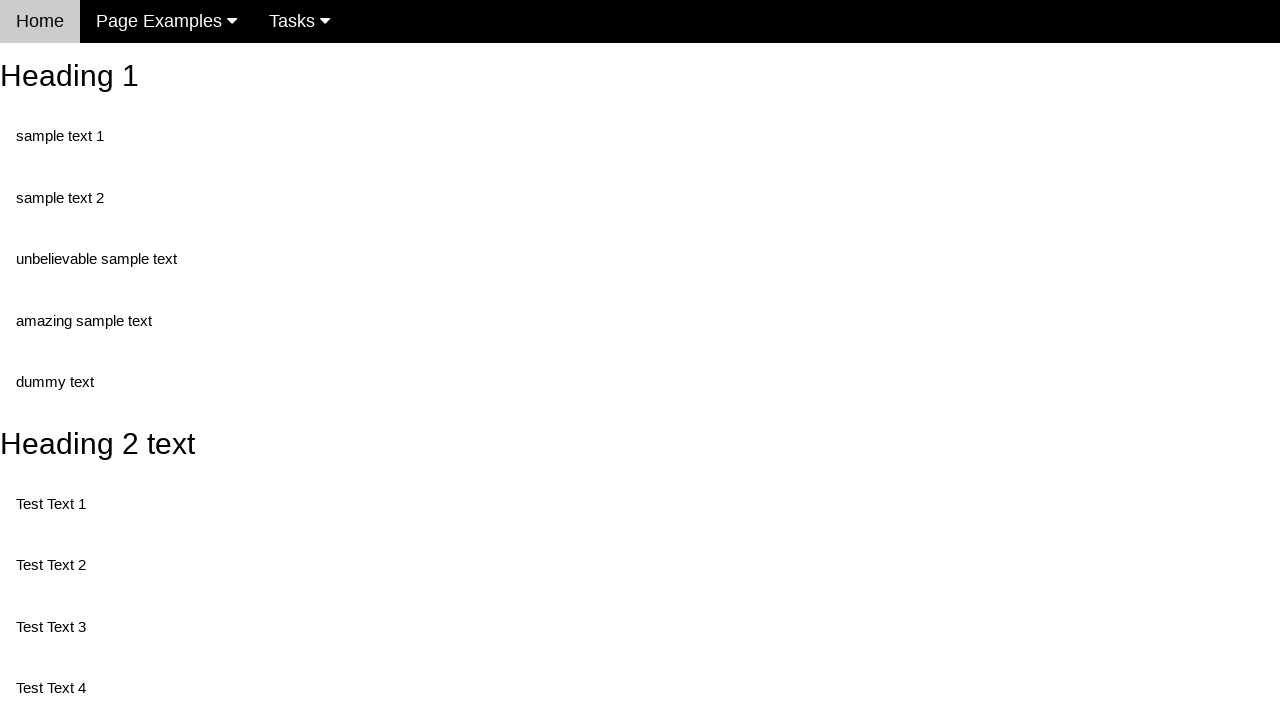

Navigated to locators example page
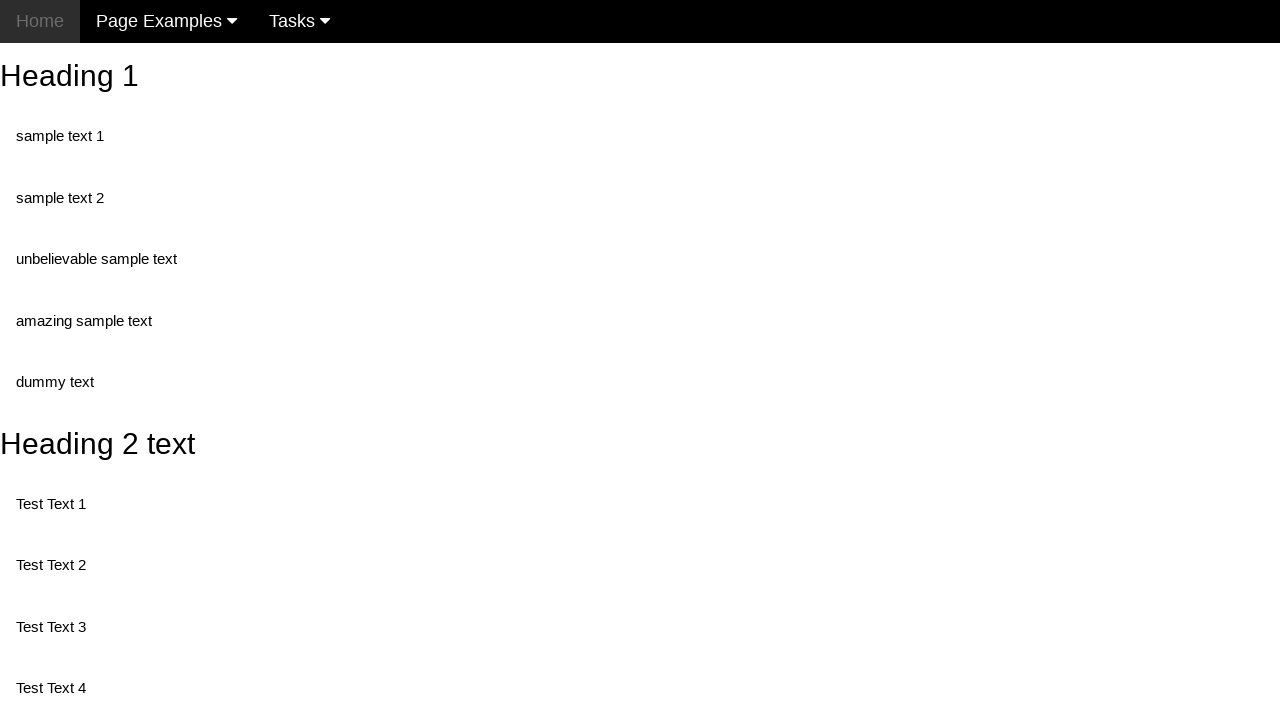

Button with name 'randomButton2' is visible and ready
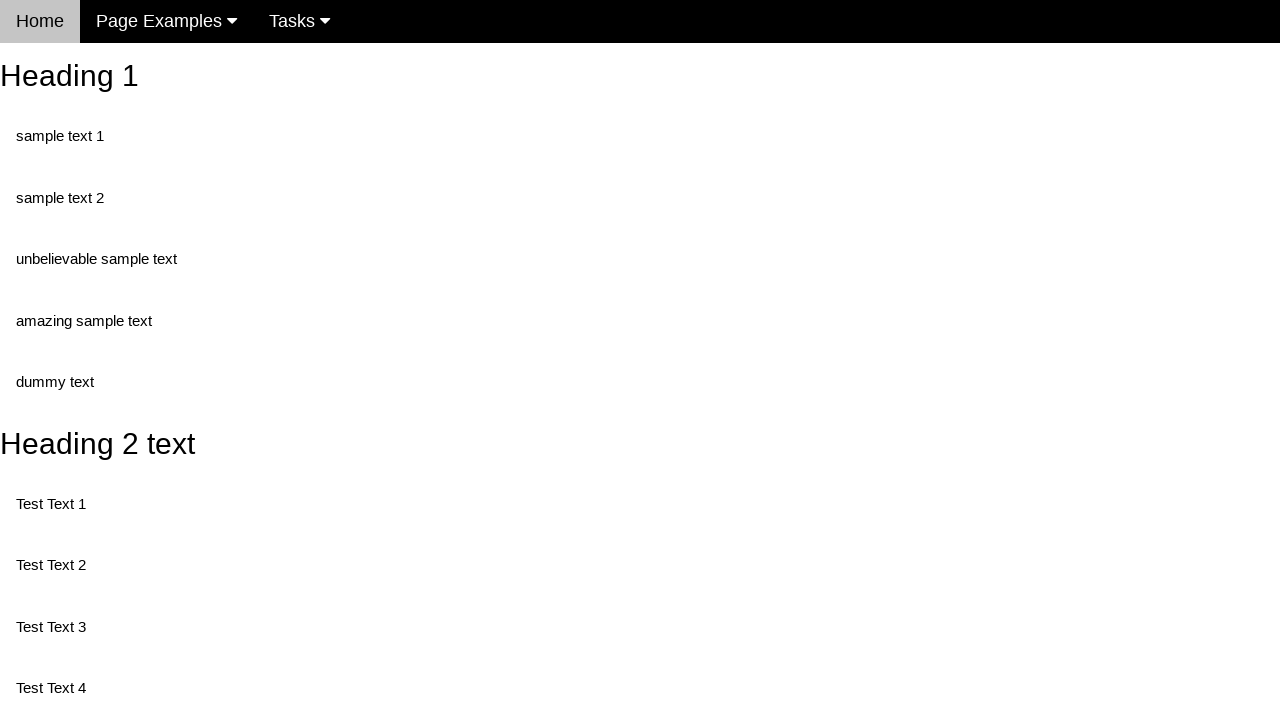

Retrieved value attribute from randomButton2 button
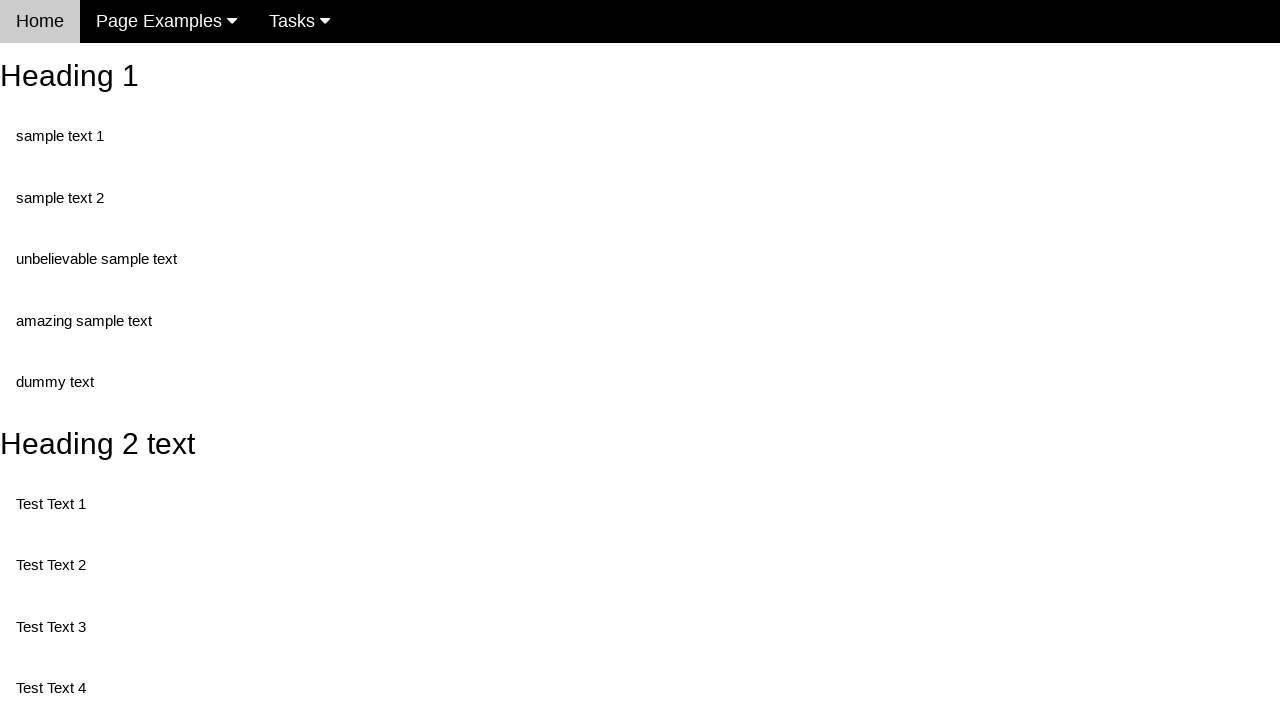

Verified button value attribute equals 'this is also a button' (case insensitive)
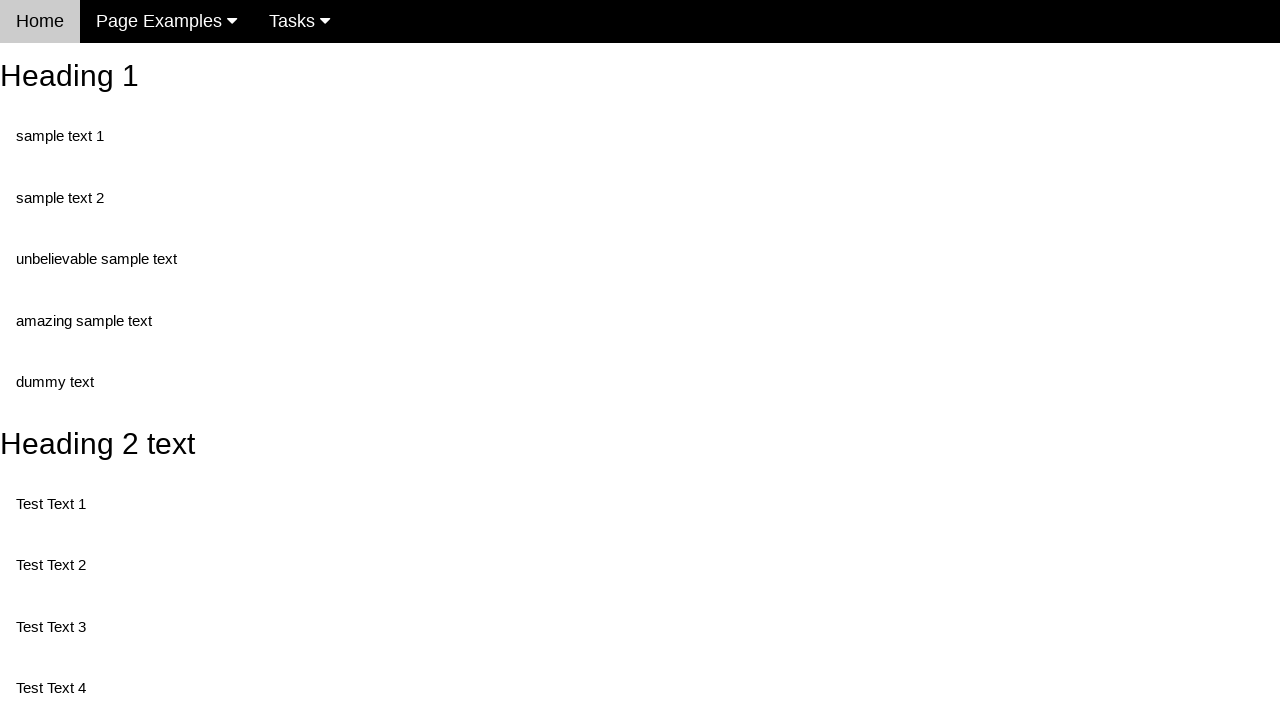

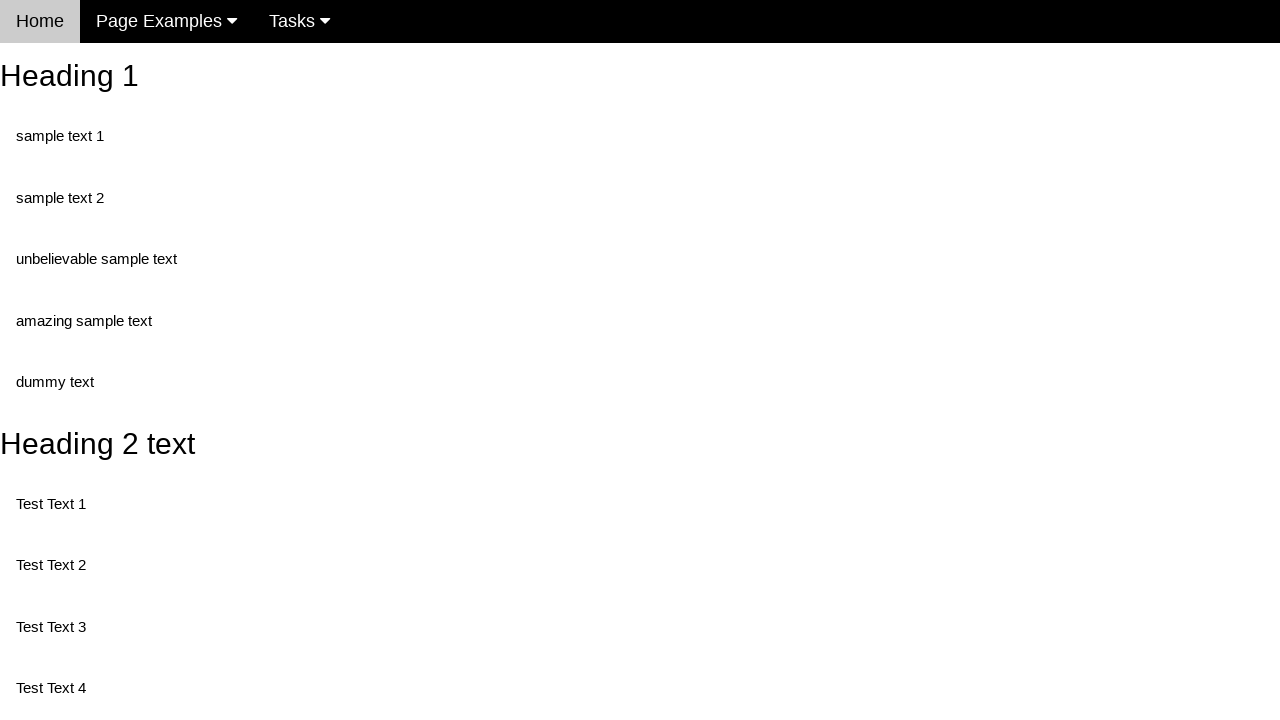